Tests touch-enabled drag and drop by swiping from draggable element to droppable area

Starting URL: https://jqueryui.com/resources/demos/droppable/default.html

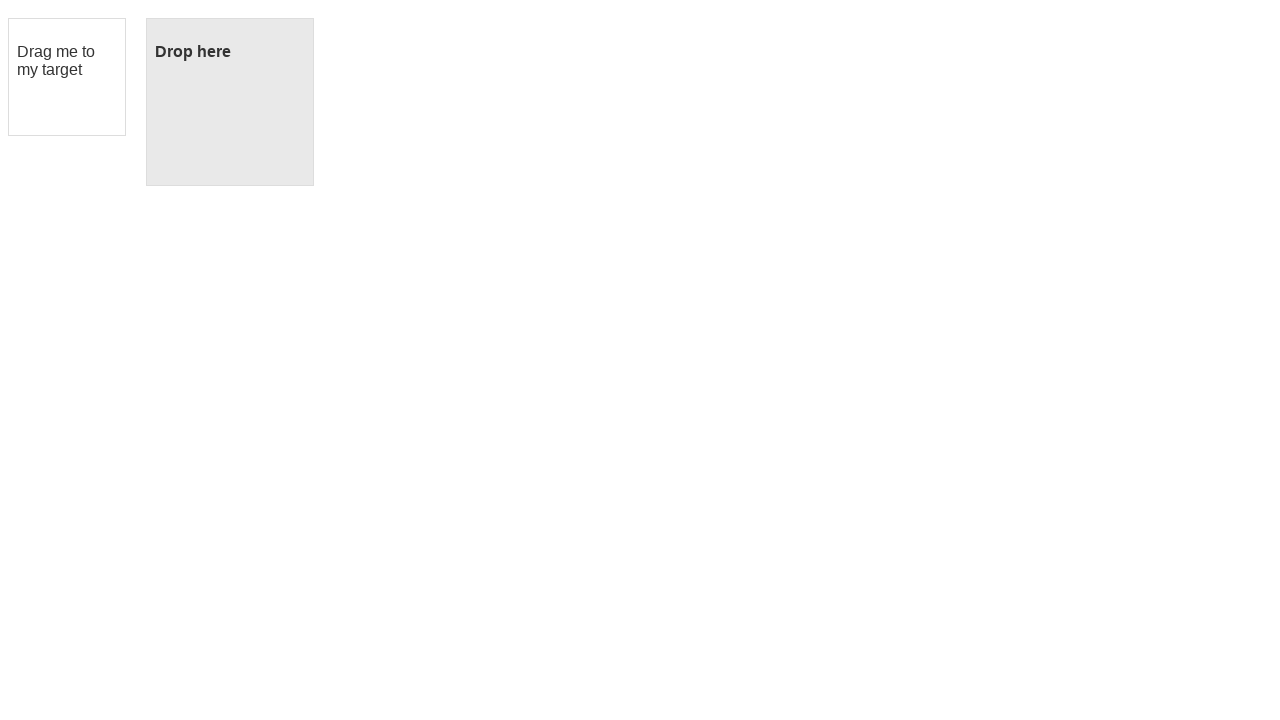

Located draggable element
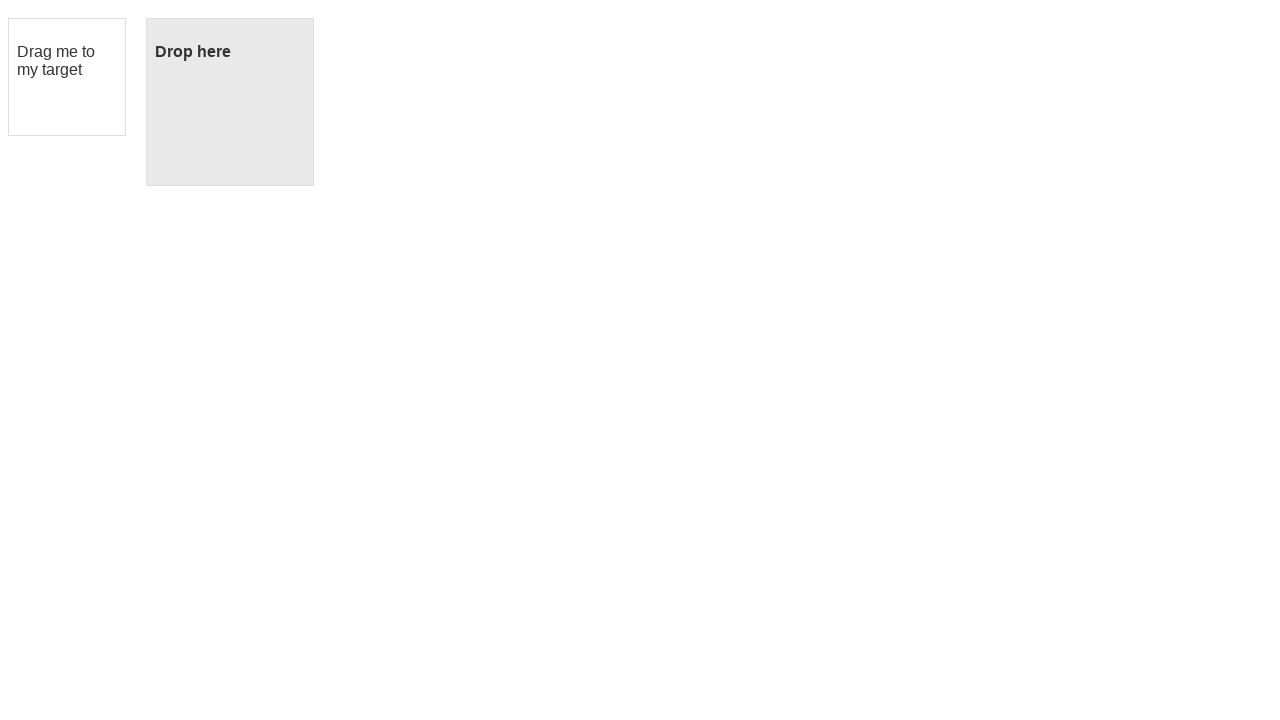

Located droppable element
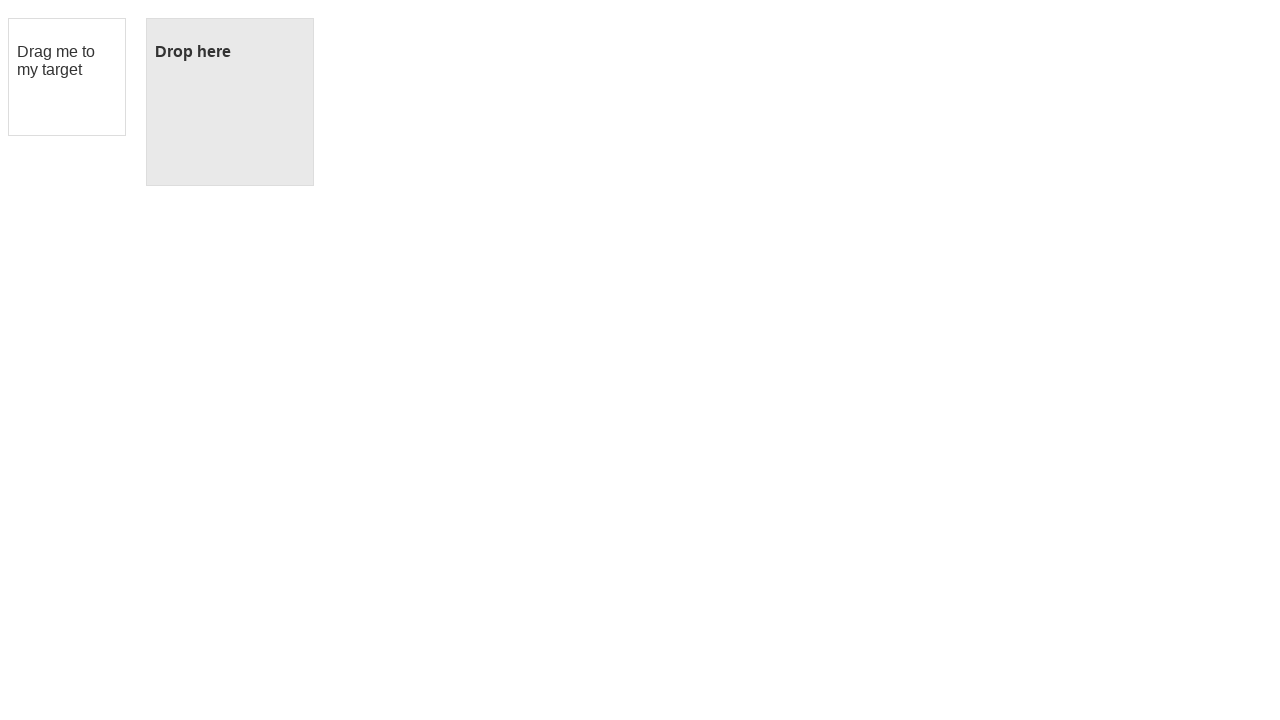

Performed touch-enabled drag and drop from draggable element to droppable area at (230, 102)
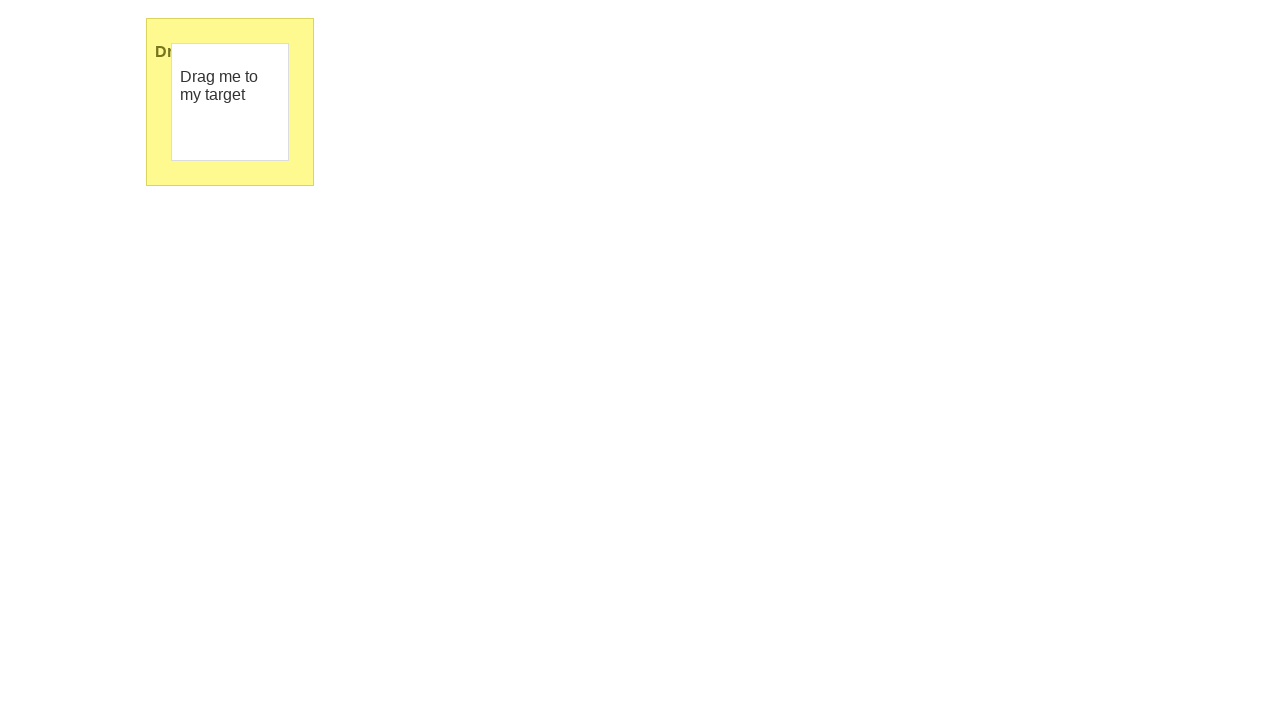

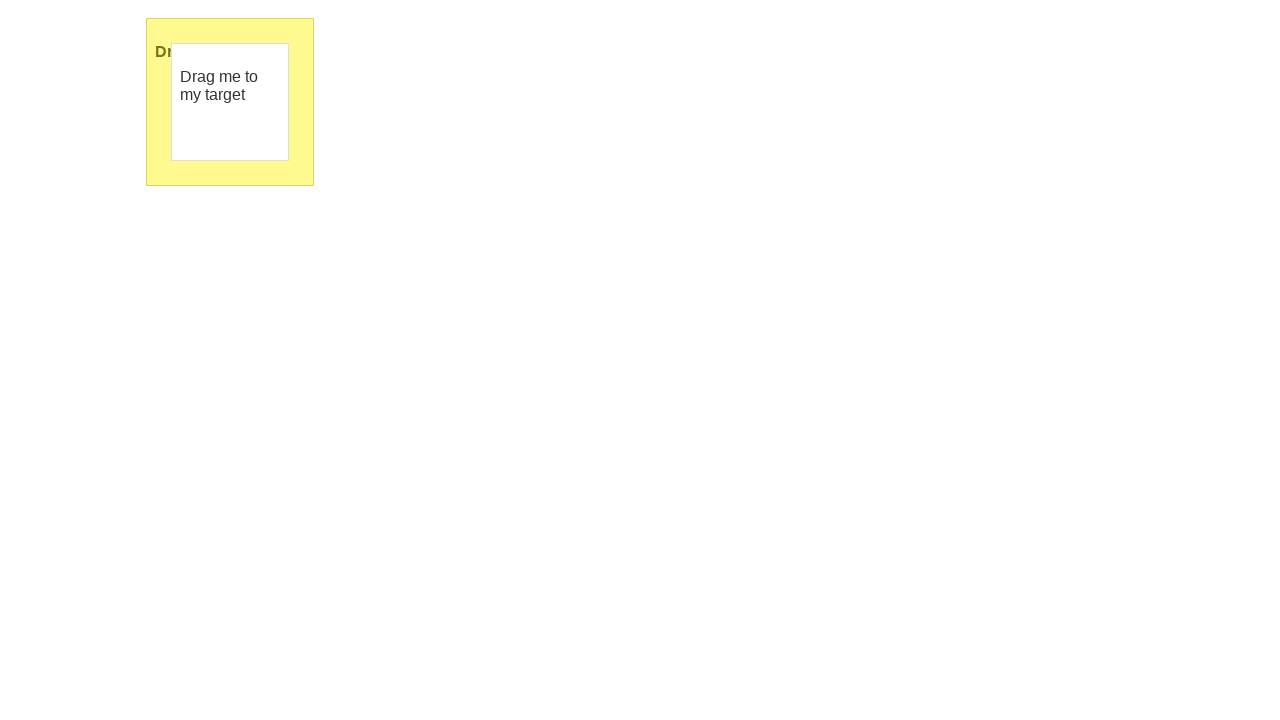